Tests the word counter website by entering a phrase into the text area and verifying that the word and character count displayed matches the expected calculation

Starting URL: https://wordcounter.net/

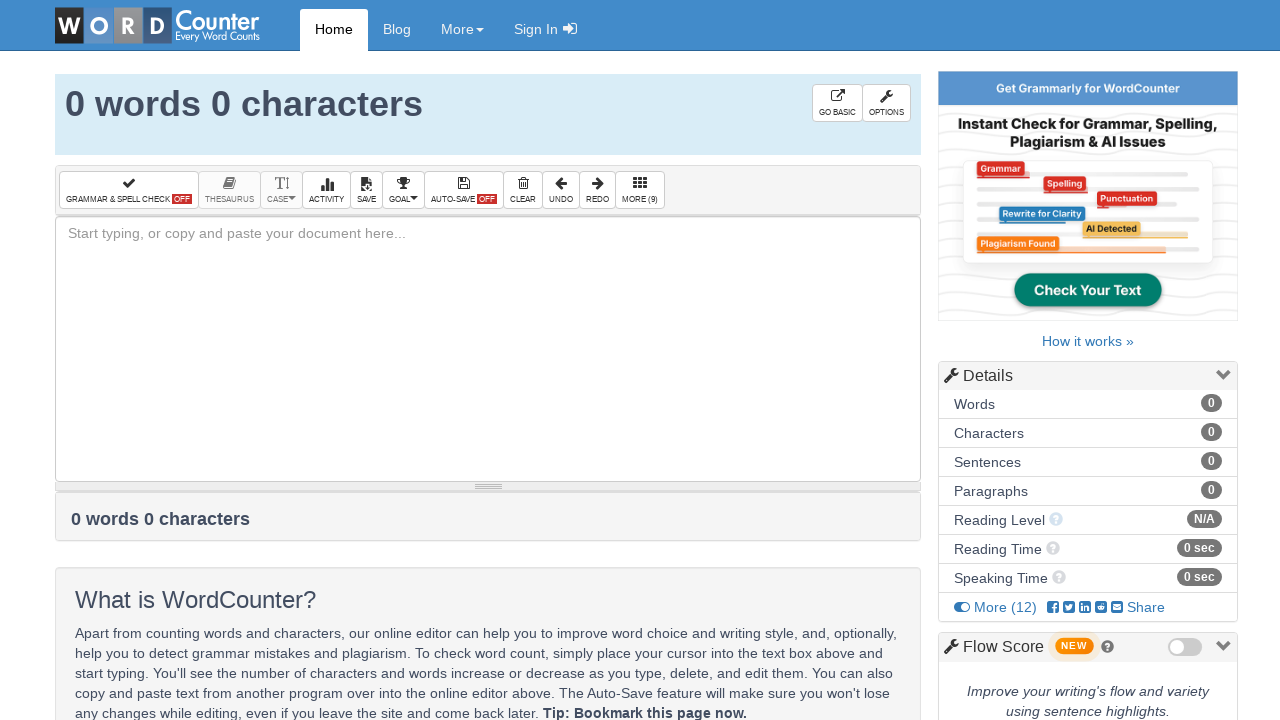

Clicked on the textarea element at (488, 349) on textarea
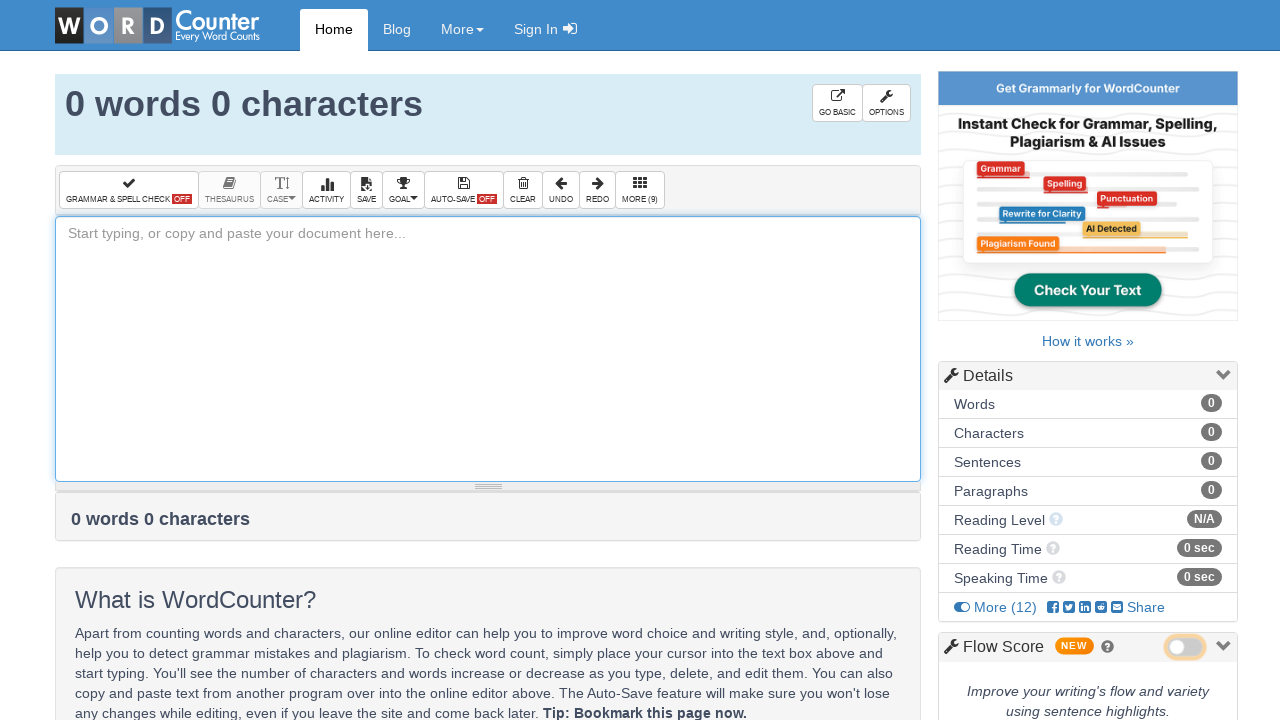

Filled textarea with test phrase on textarea
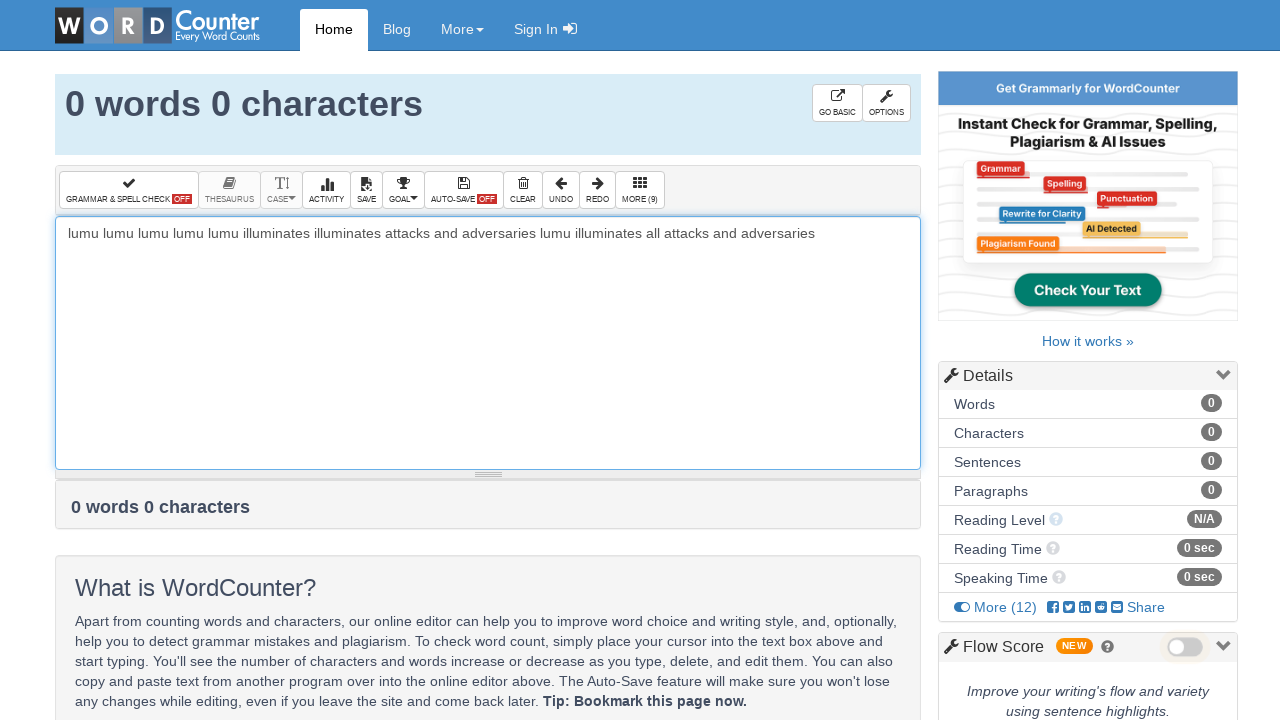

Waited 2 seconds for word counter to process
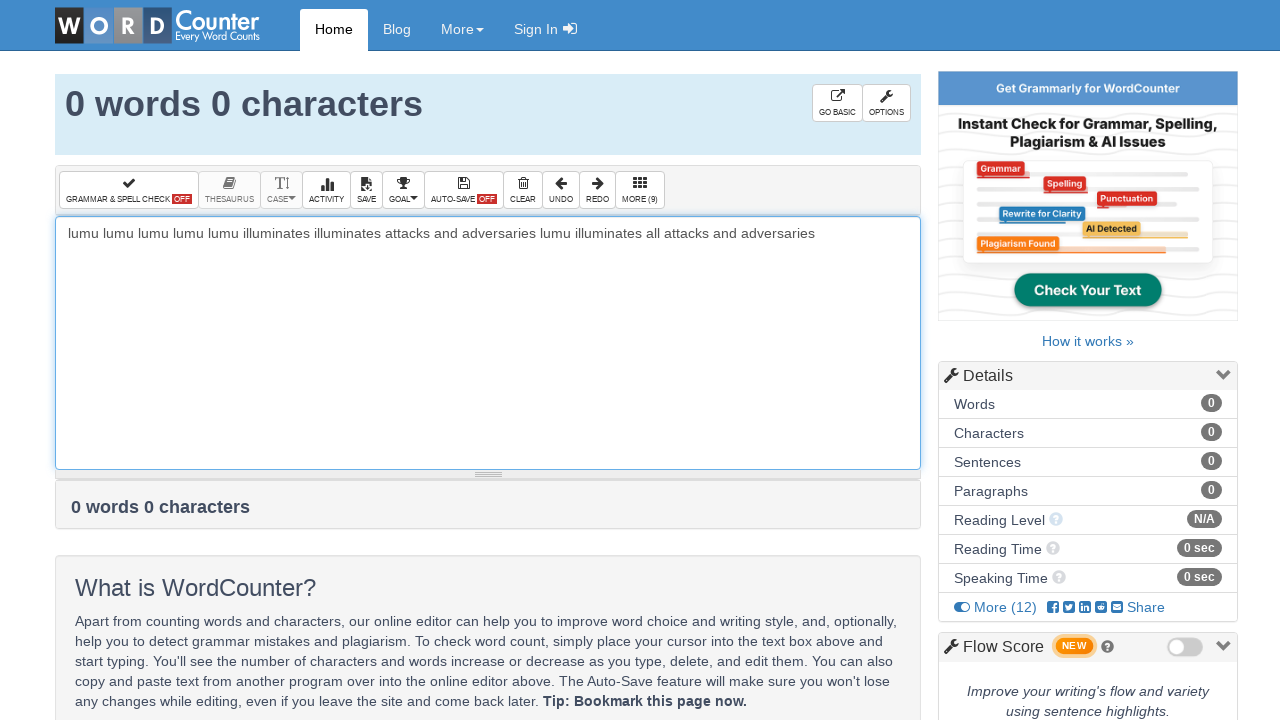

Word counter results element is visible
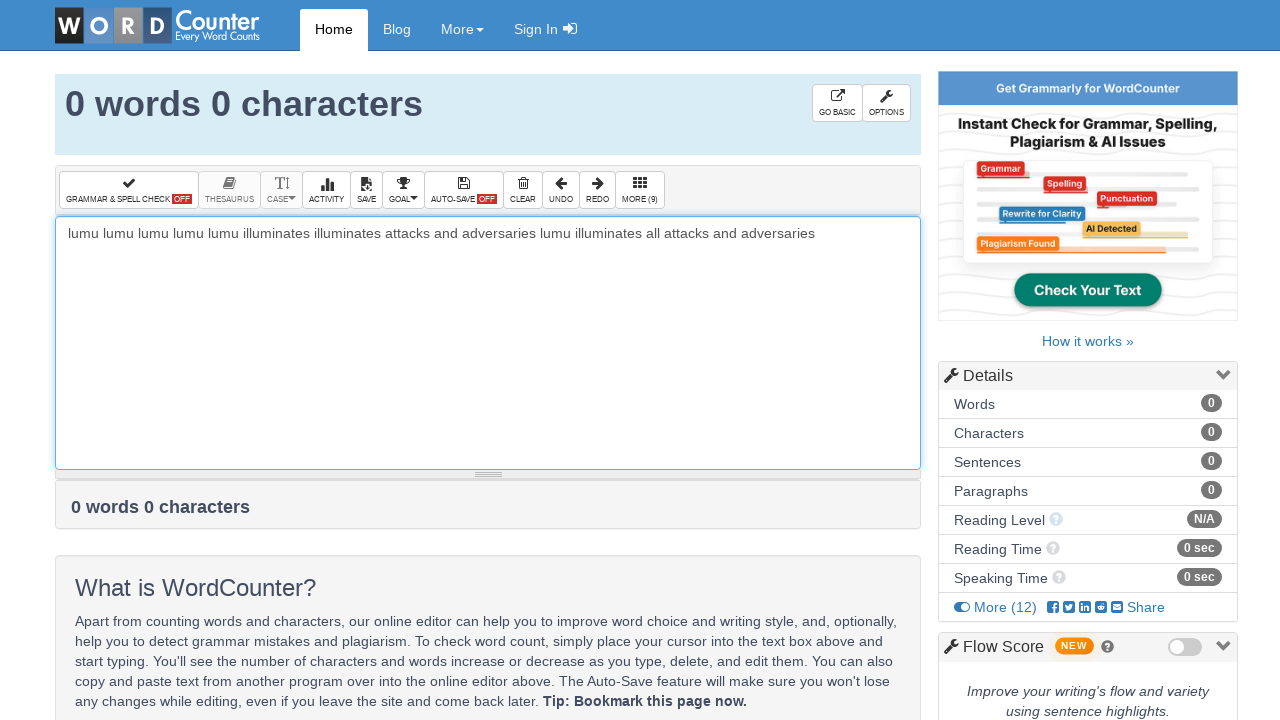

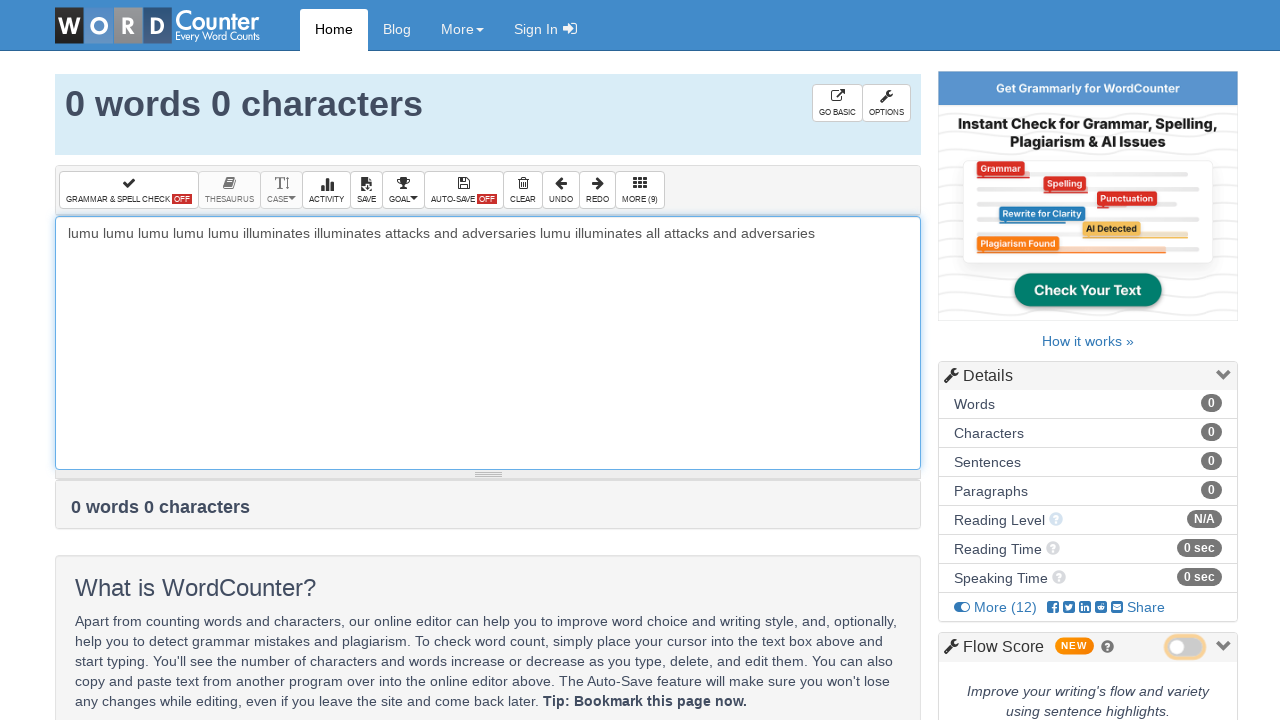